Tests that the back button works correctly with filter navigation

Starting URL: https://demo.playwright.dev/todomvc

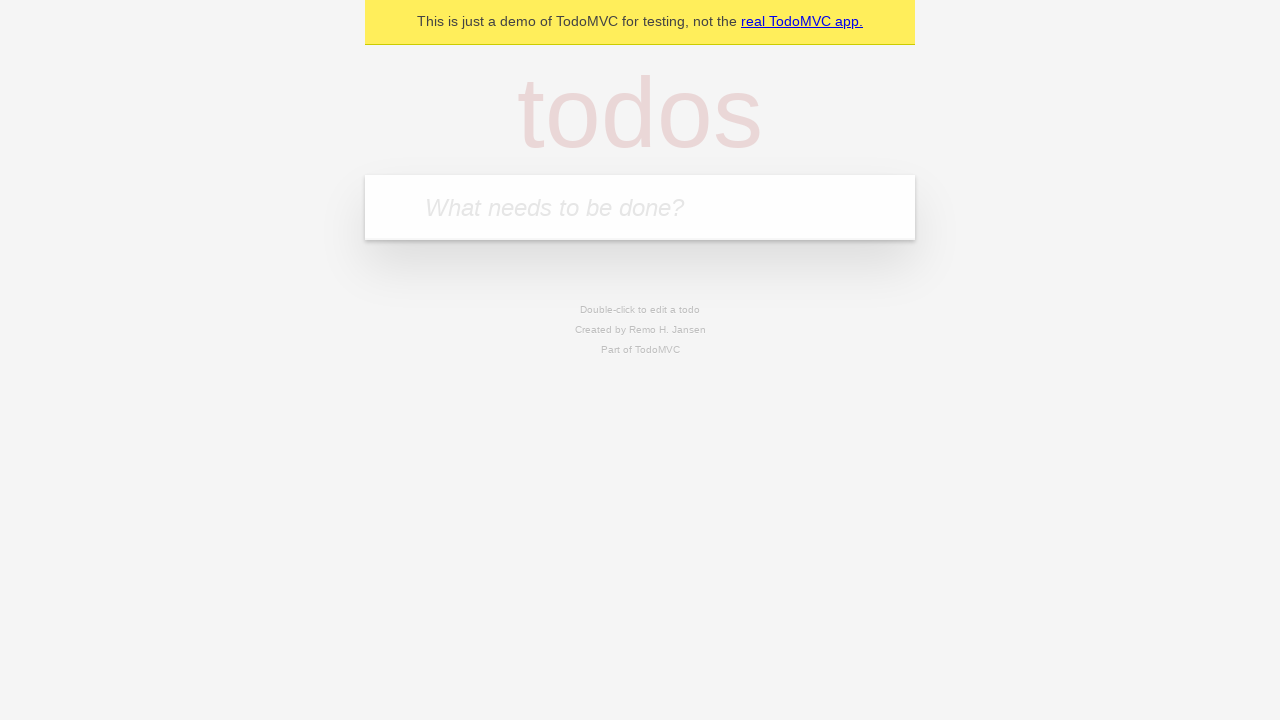

Filled new todo field with 'buy some cheese' on .new-todo
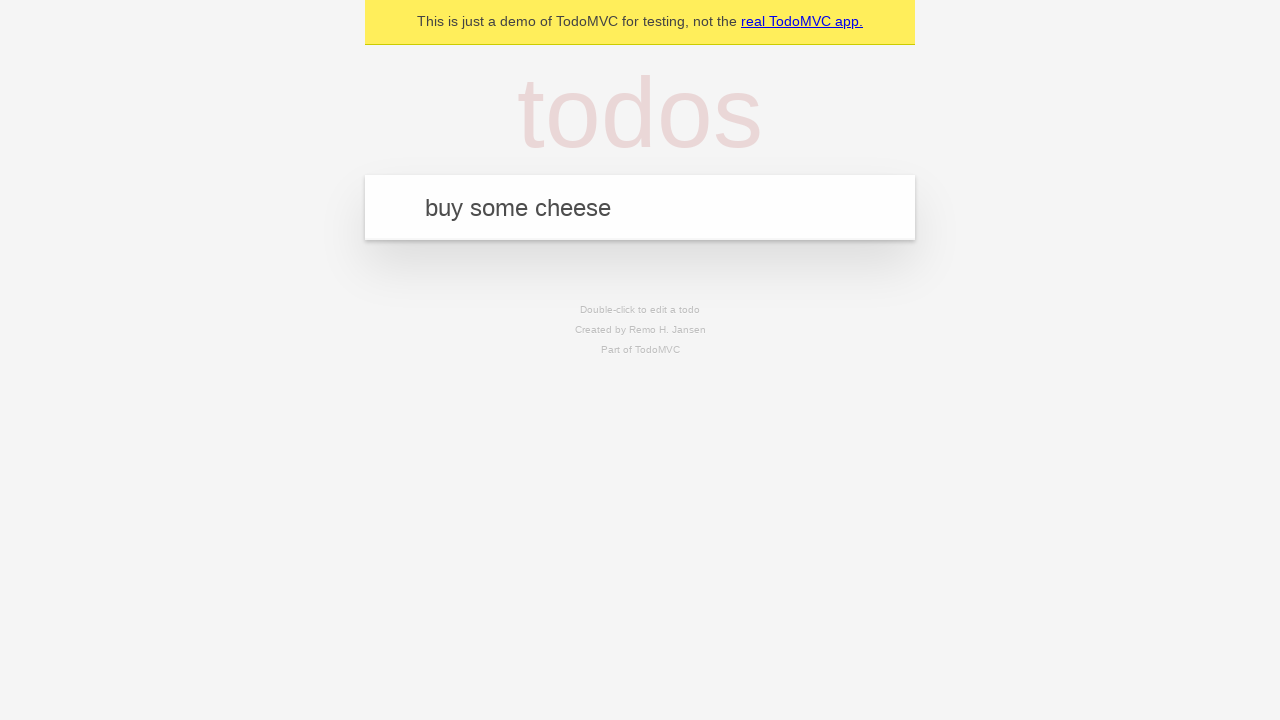

Pressed Enter to create first todo on .new-todo
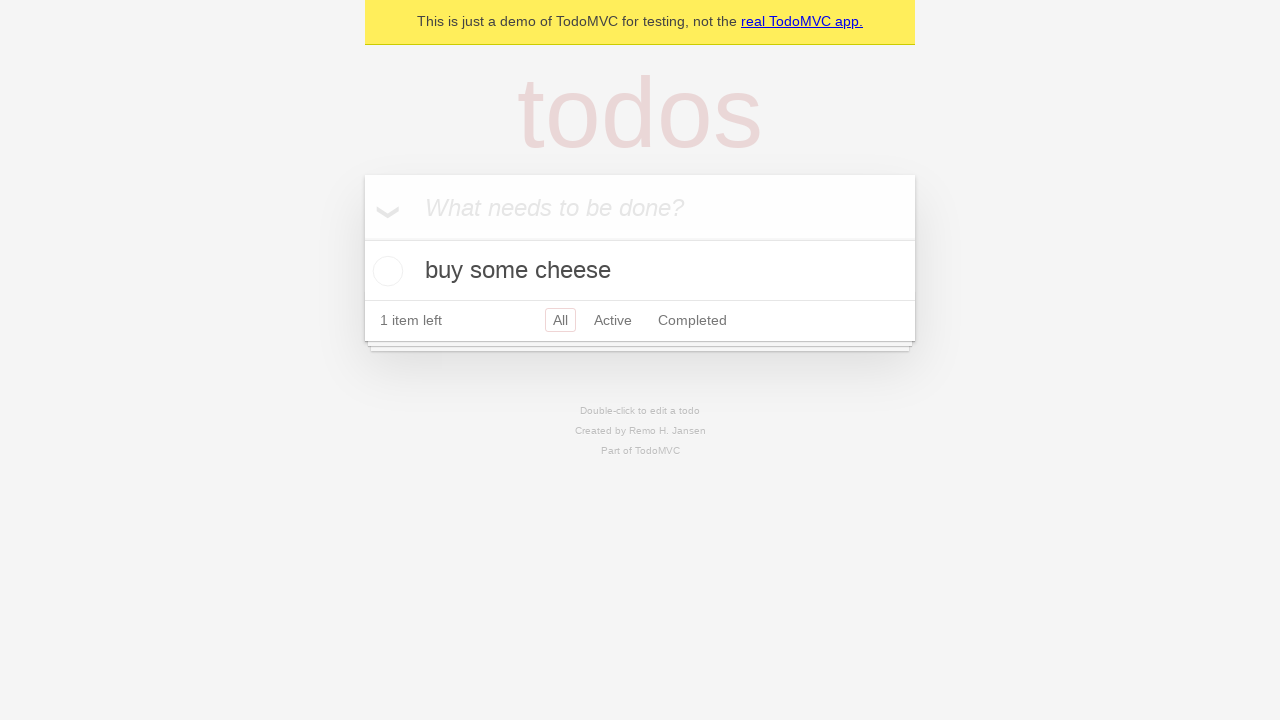

Filled new todo field with 'feed the cat' on .new-todo
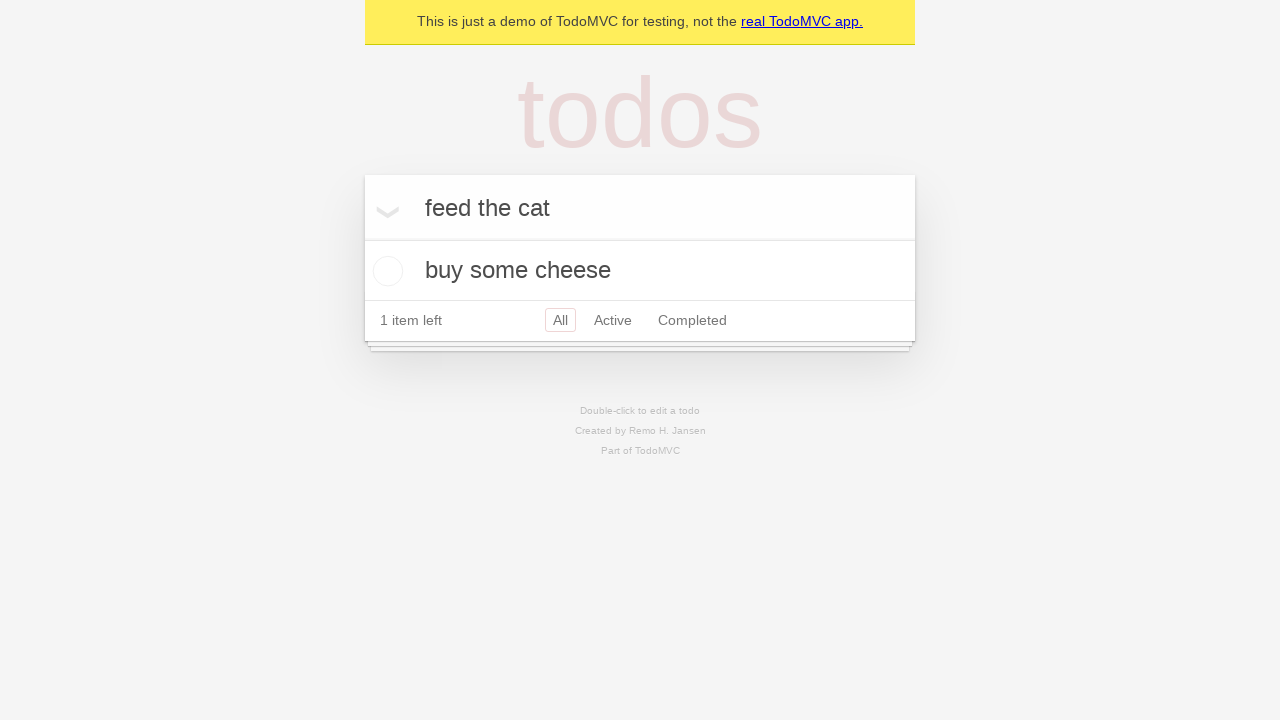

Pressed Enter to create second todo on .new-todo
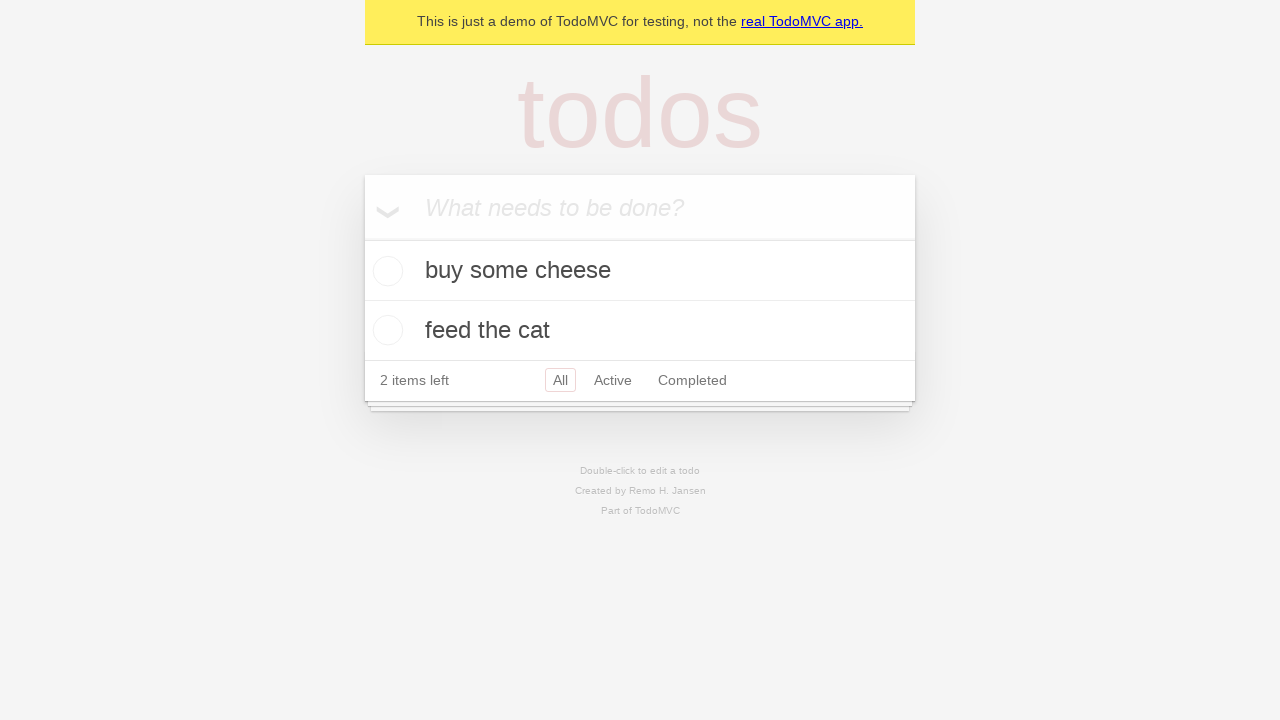

Filled new todo field with 'book a doctors appointment' on .new-todo
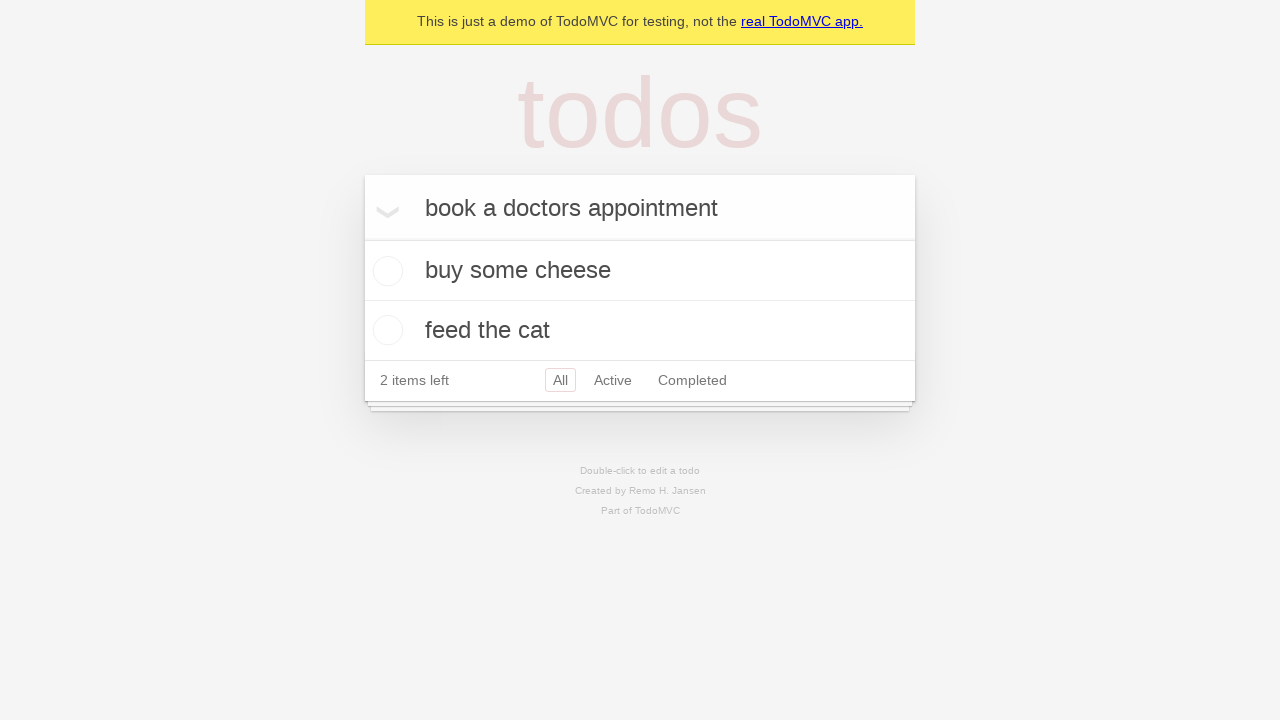

Pressed Enter to create third todo on .new-todo
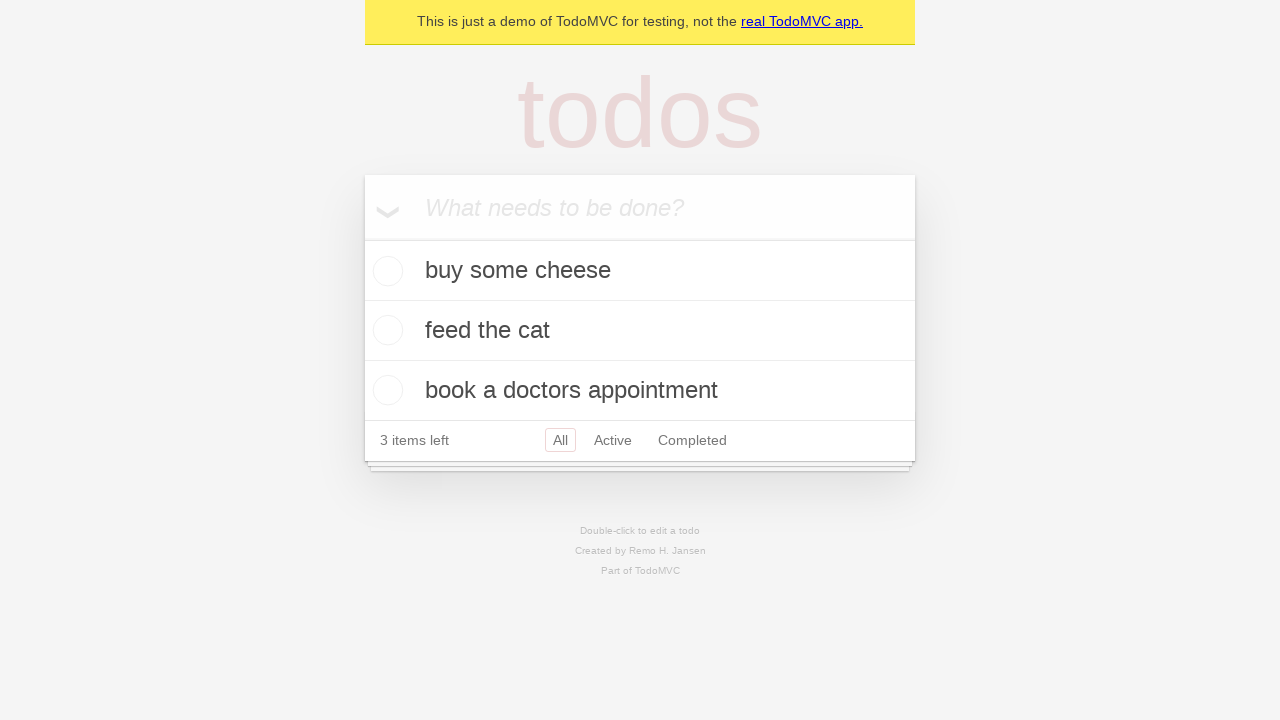

All three todos loaded and visible
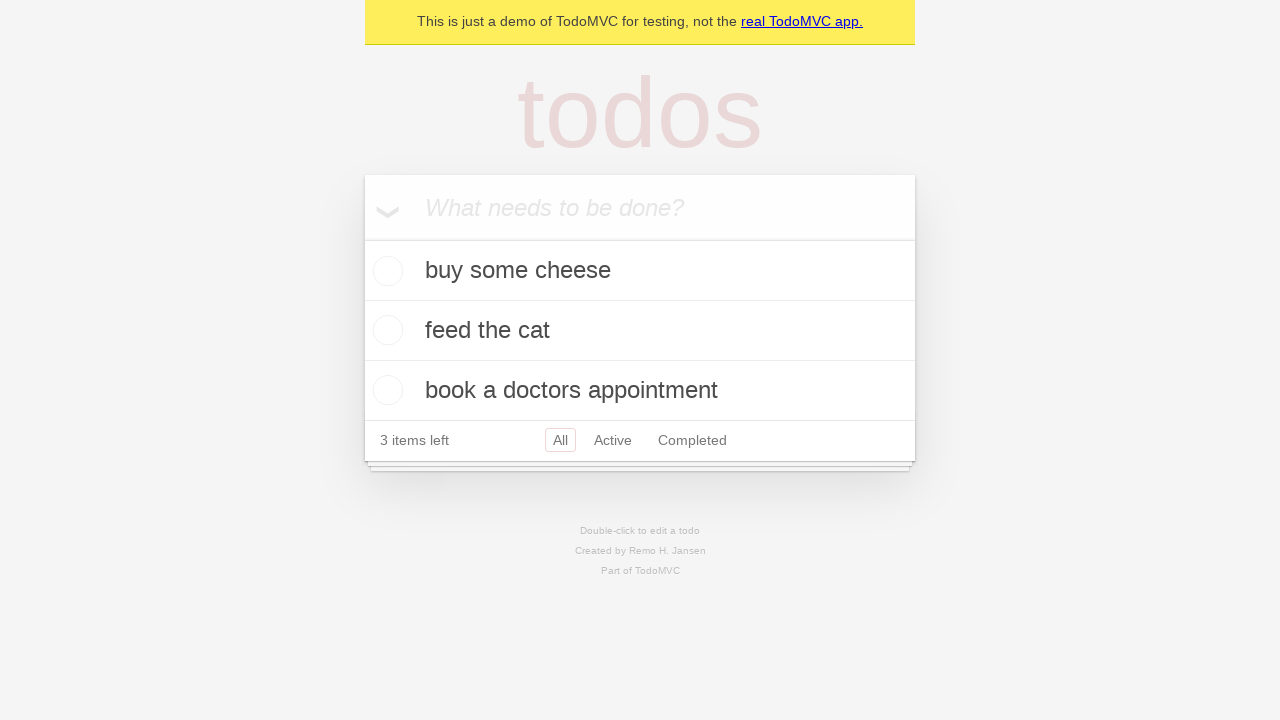

Checked the second todo item at (385, 330) on .todo-list li .toggle >> nth=1
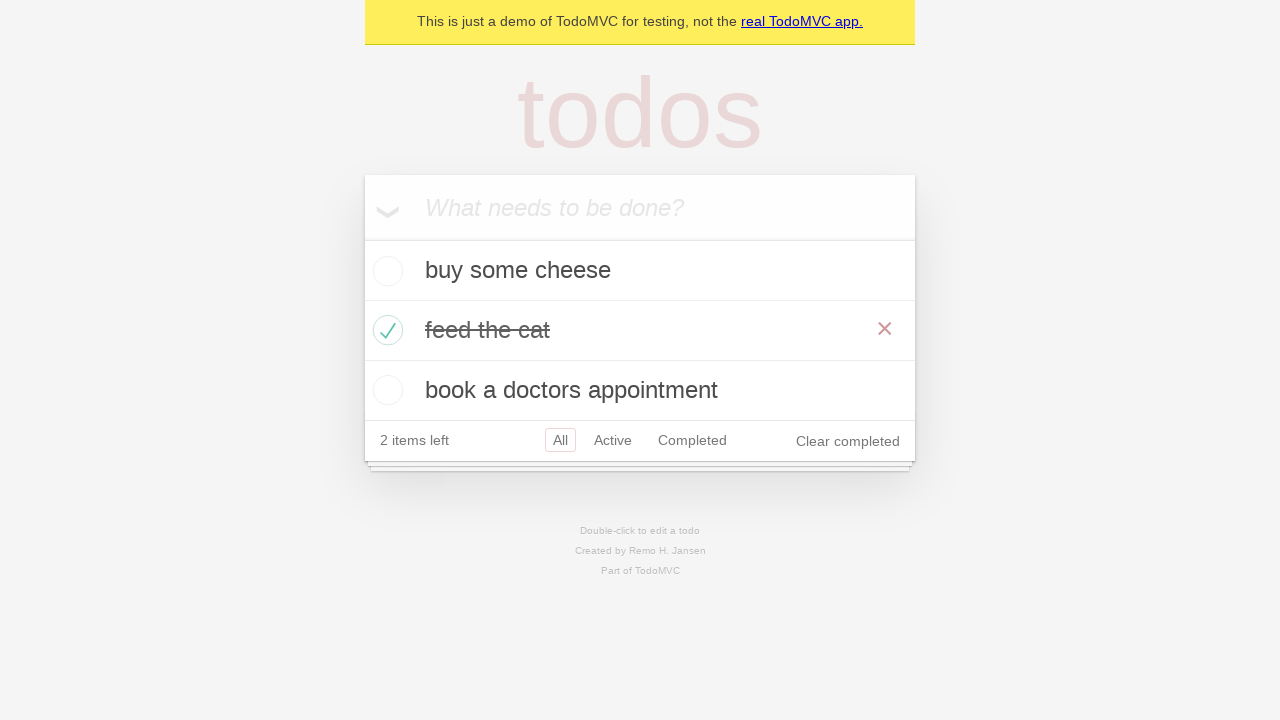

Clicked 'All' filter to view all todos at (560, 440) on .filters >> text=All
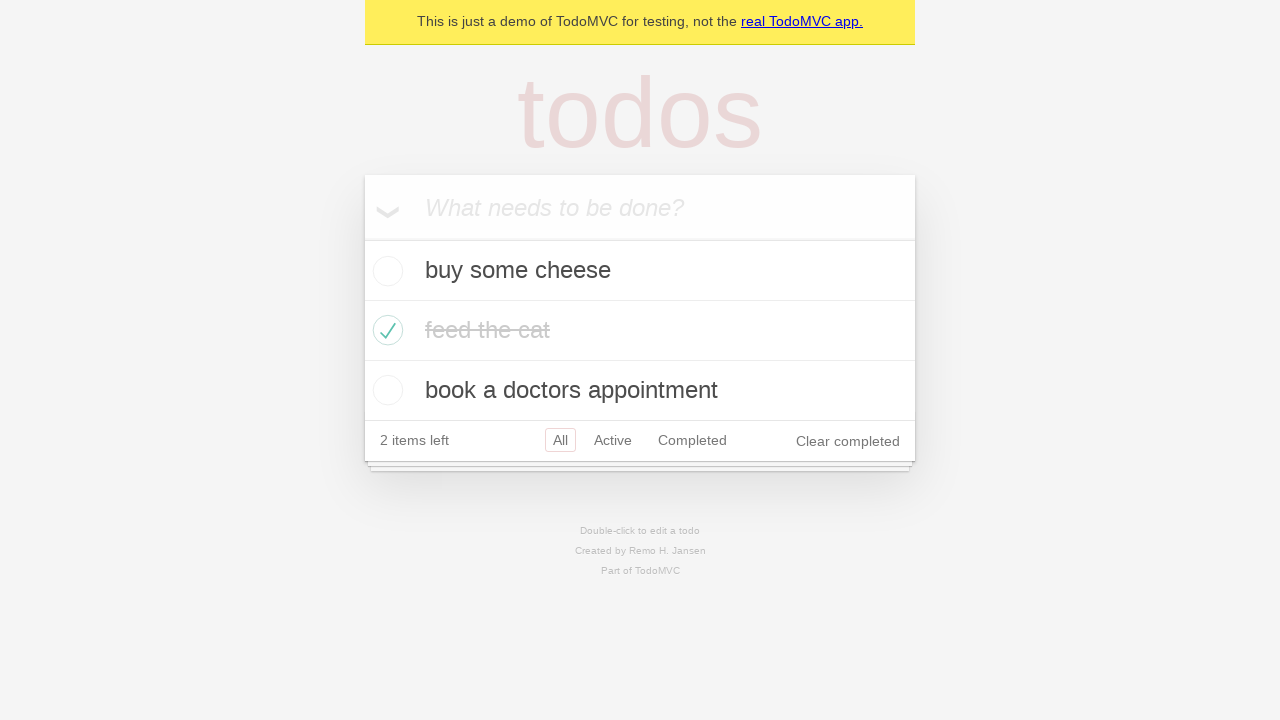

Clicked 'Active' filter to view active todos at (613, 440) on .filters >> text=Active
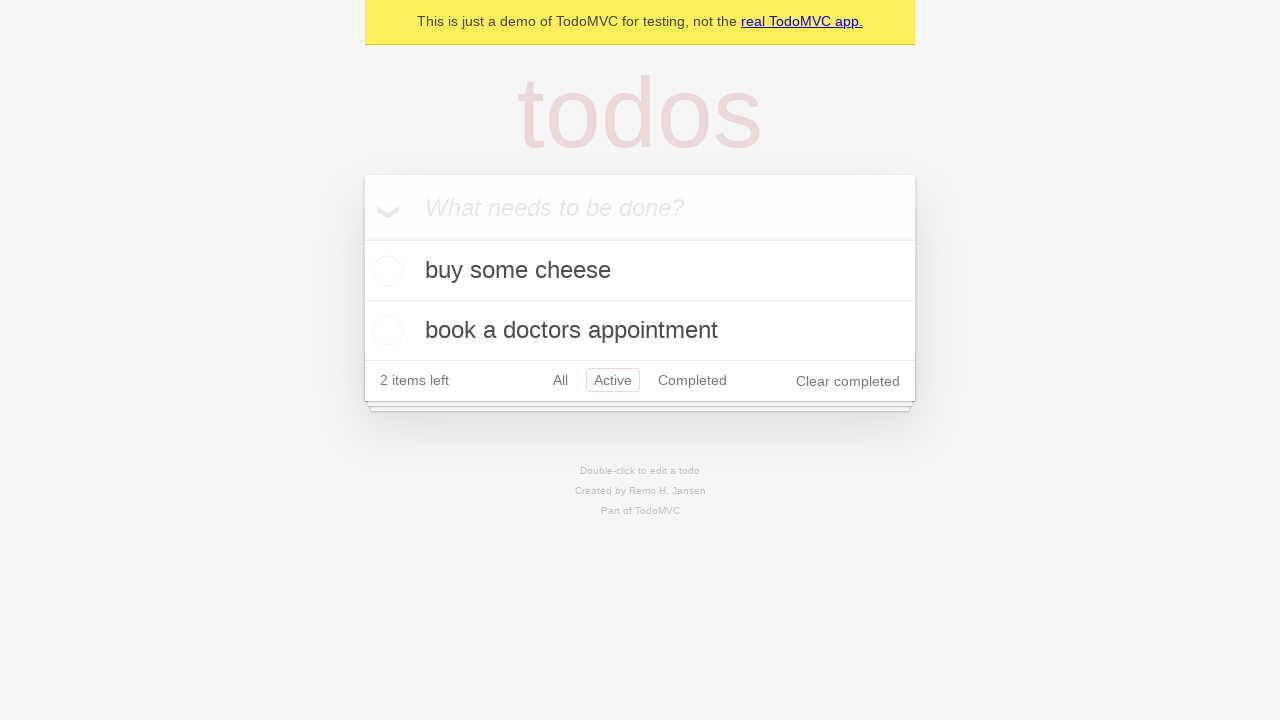

Clicked 'Completed' filter to view completed todos at (692, 380) on .filters >> text=Completed
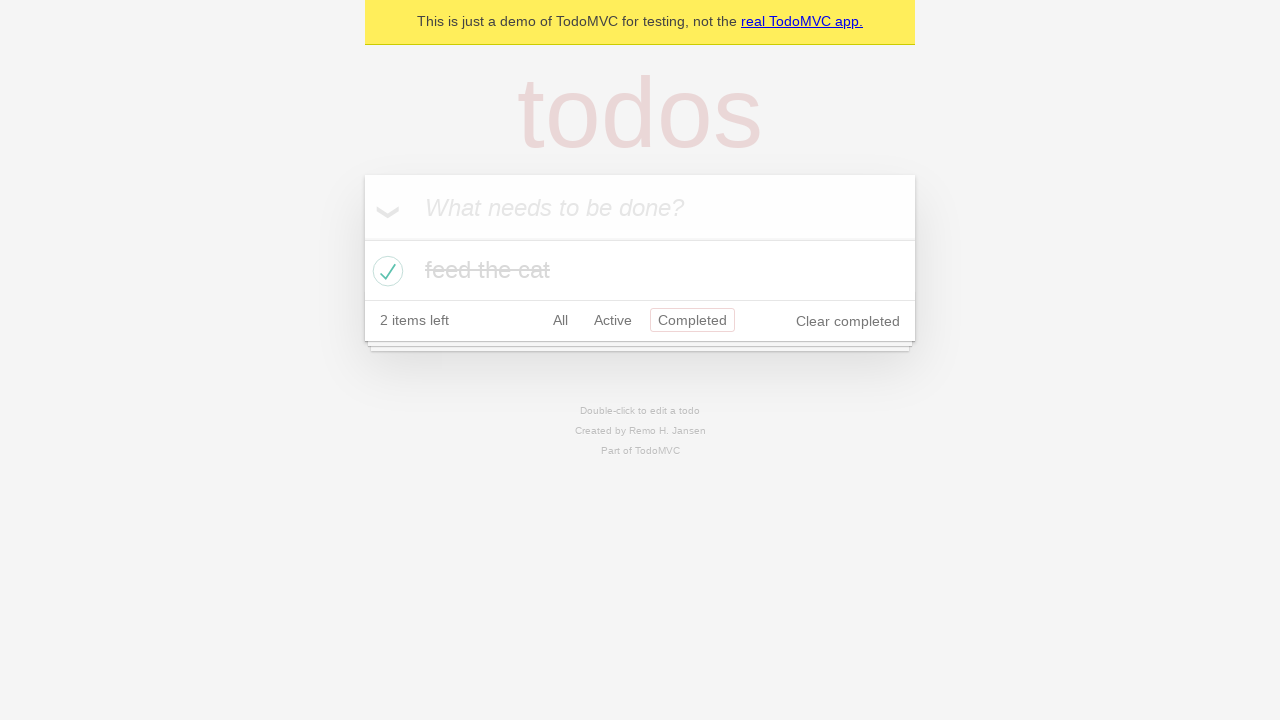

Navigated back from Completed filter
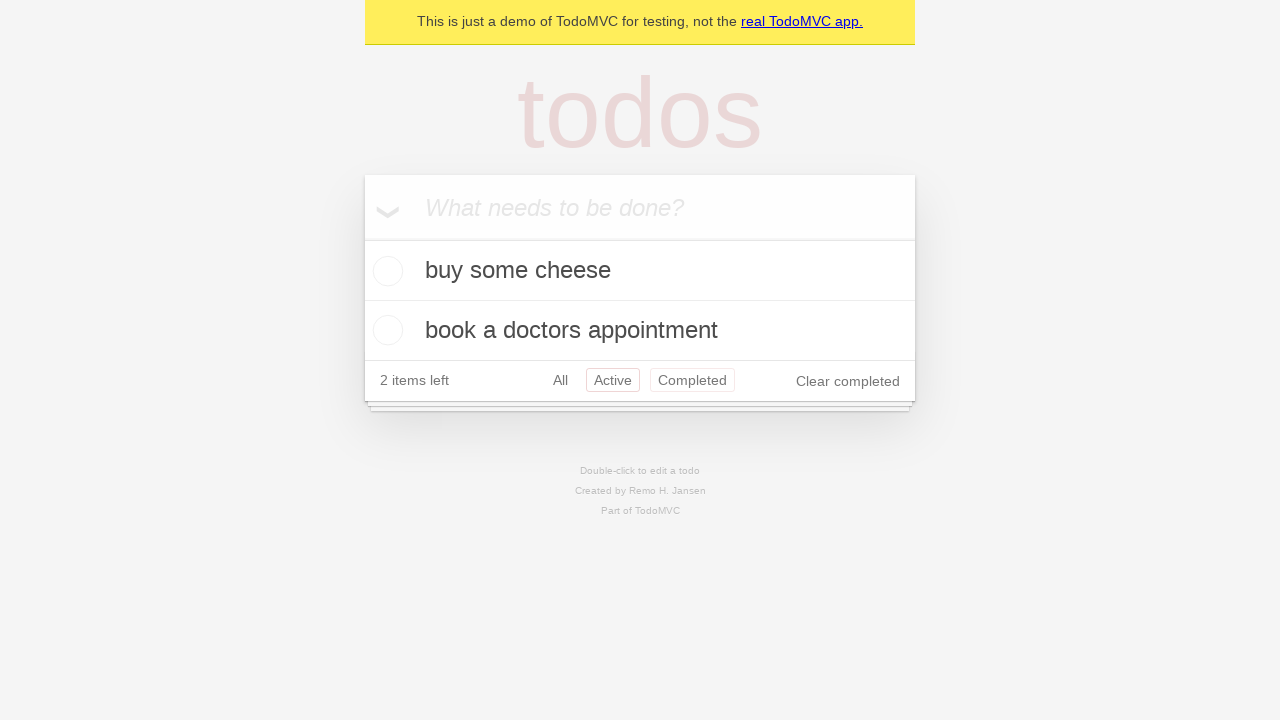

Navigated back from Active filter
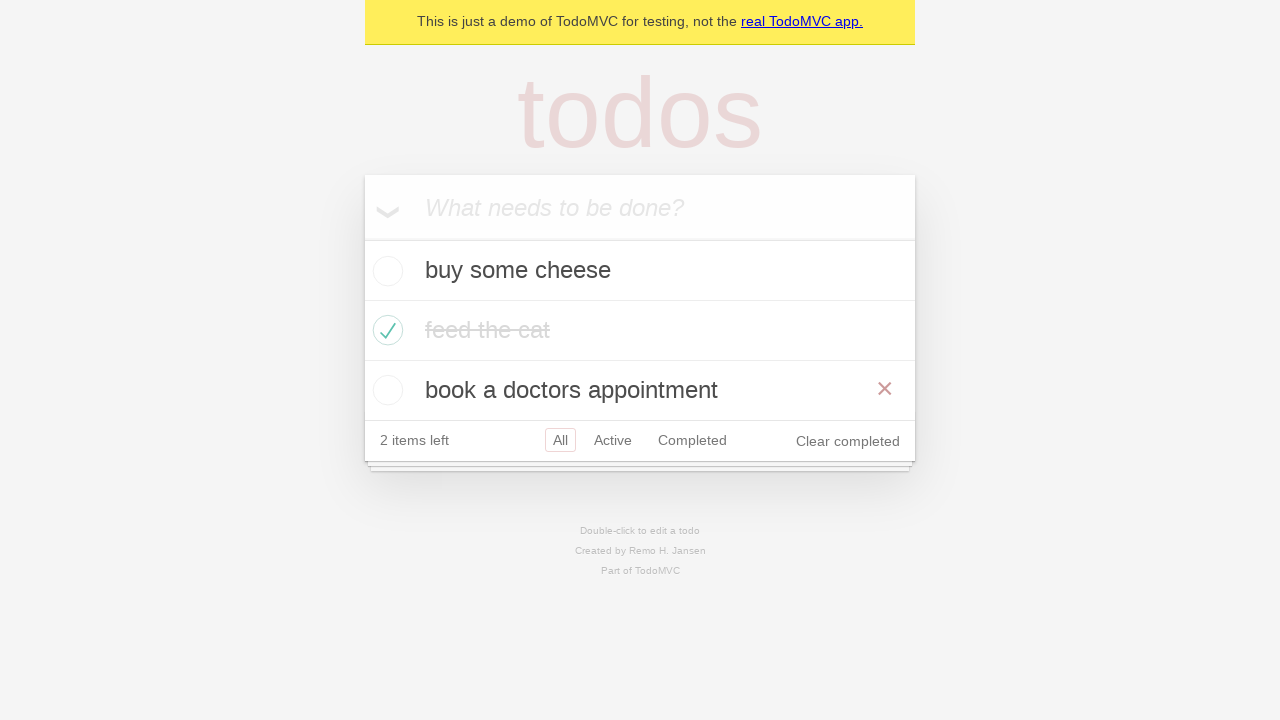

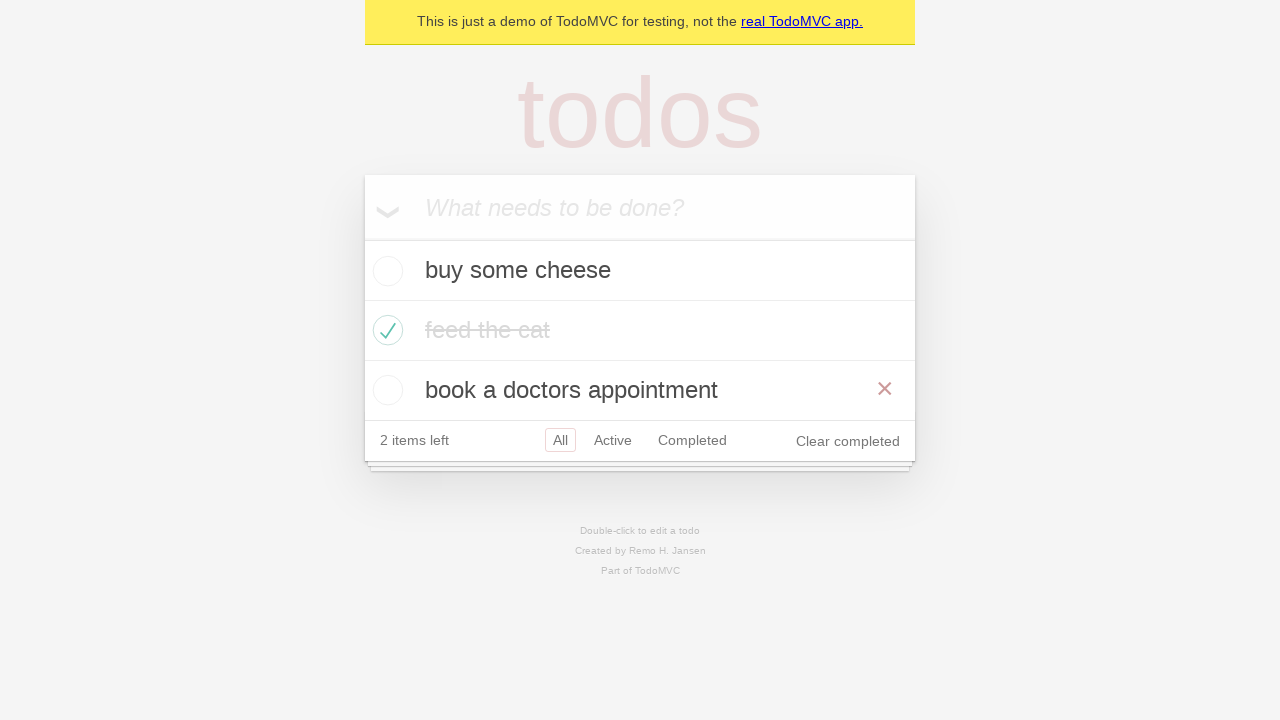